Tests CSS selector with text by finding and verifying a heading element's text content

Starting URL: https://demoqa.com/automation-practice-form

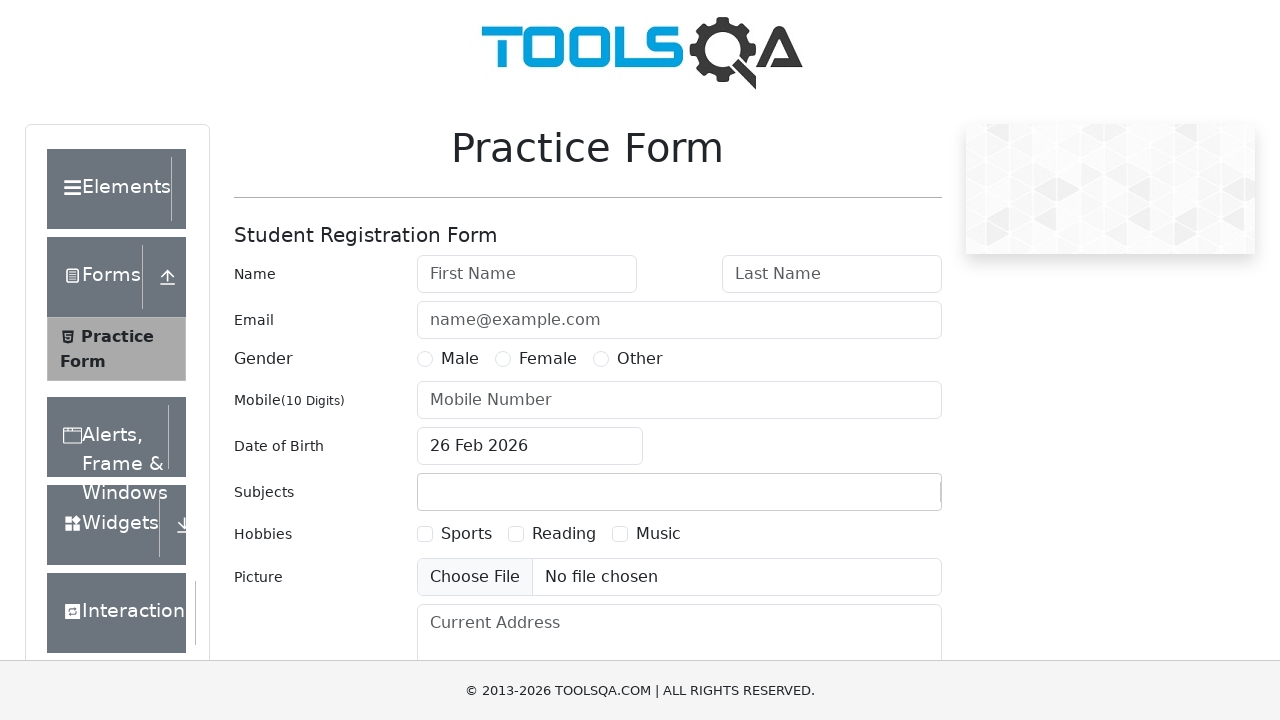

Waited for h1.text-center element to become visible
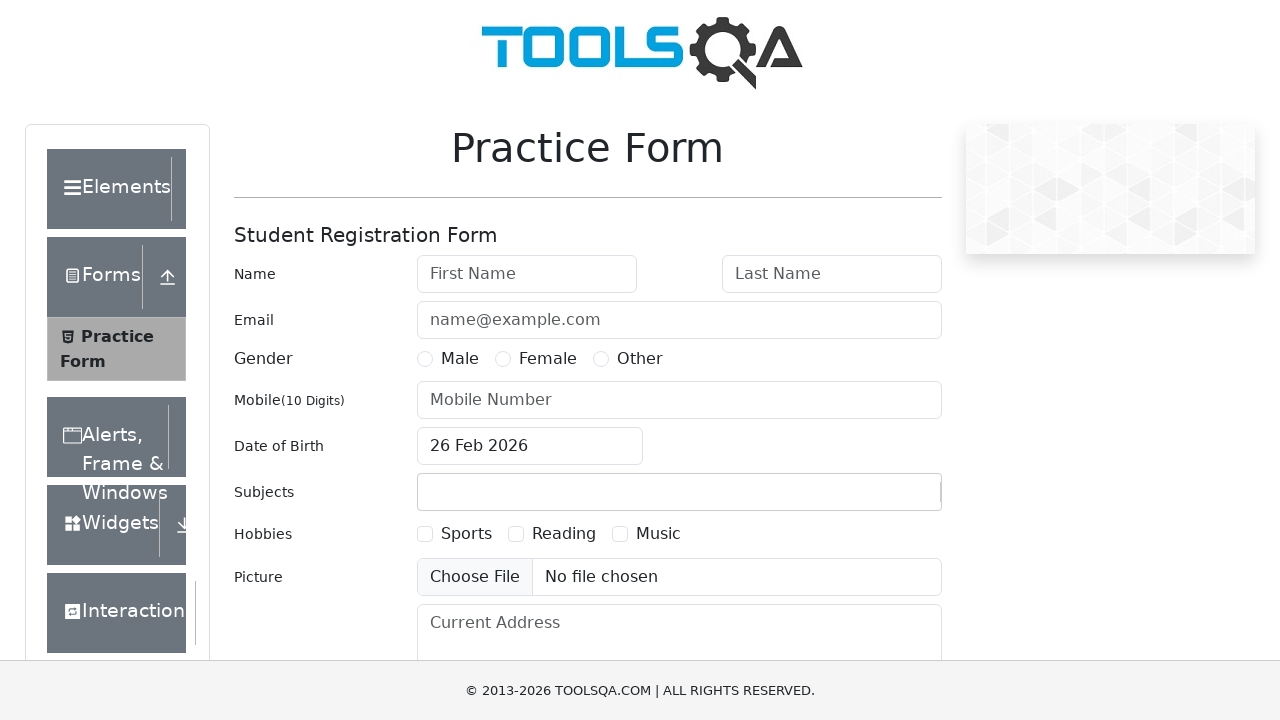

Verified heading text content equals 'Practice Form'
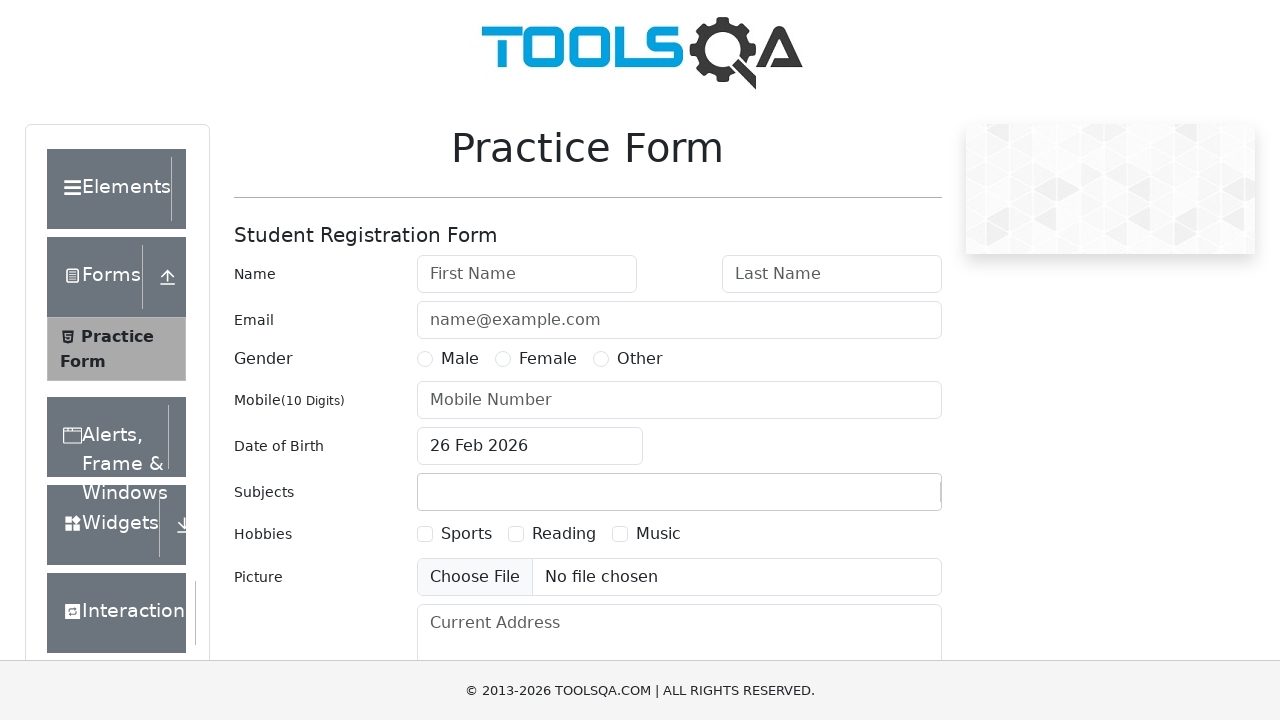

Scrolled down by 450 pixels
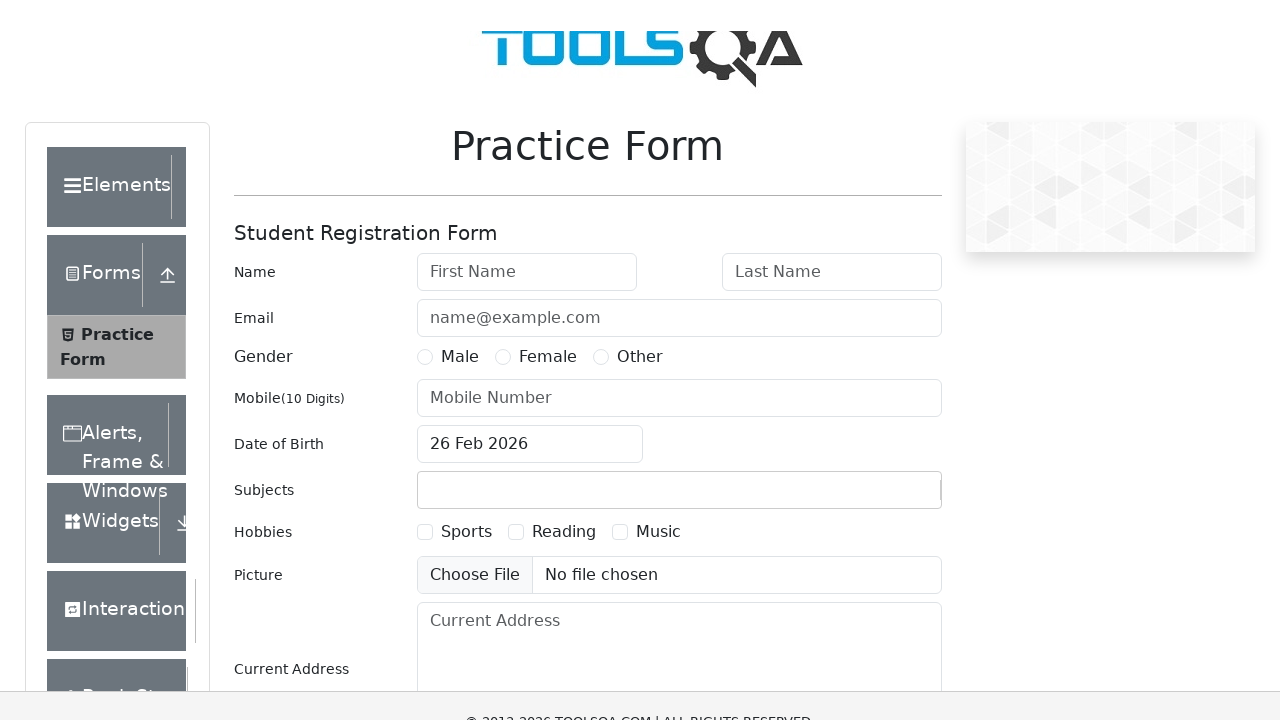

Located h1.text-center element using CSS selector
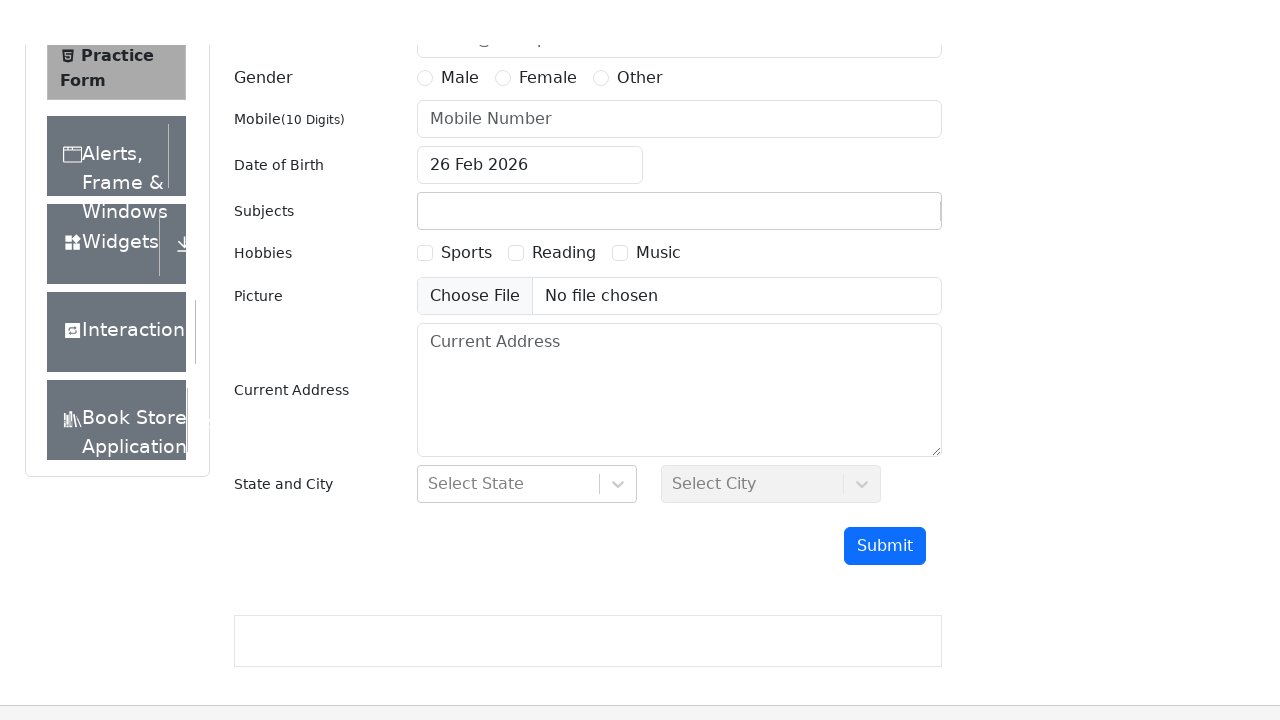

Verified header text content equals 'Practice Form' after scrolling
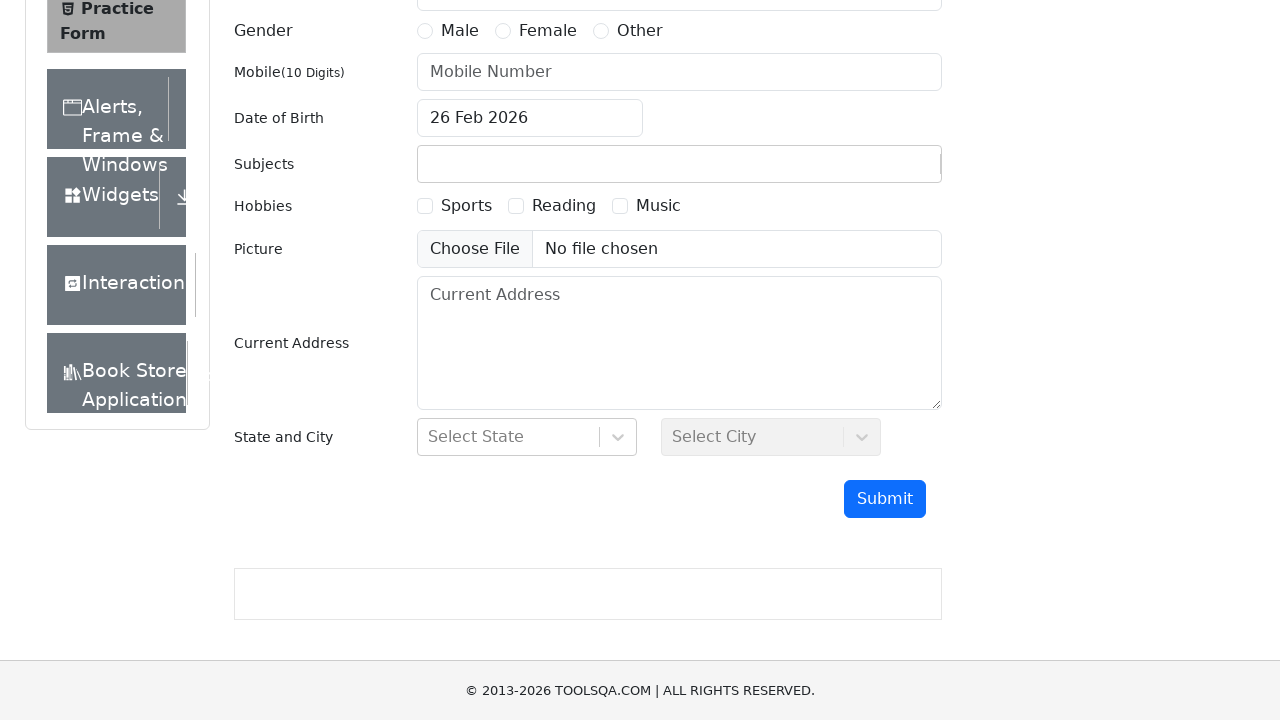

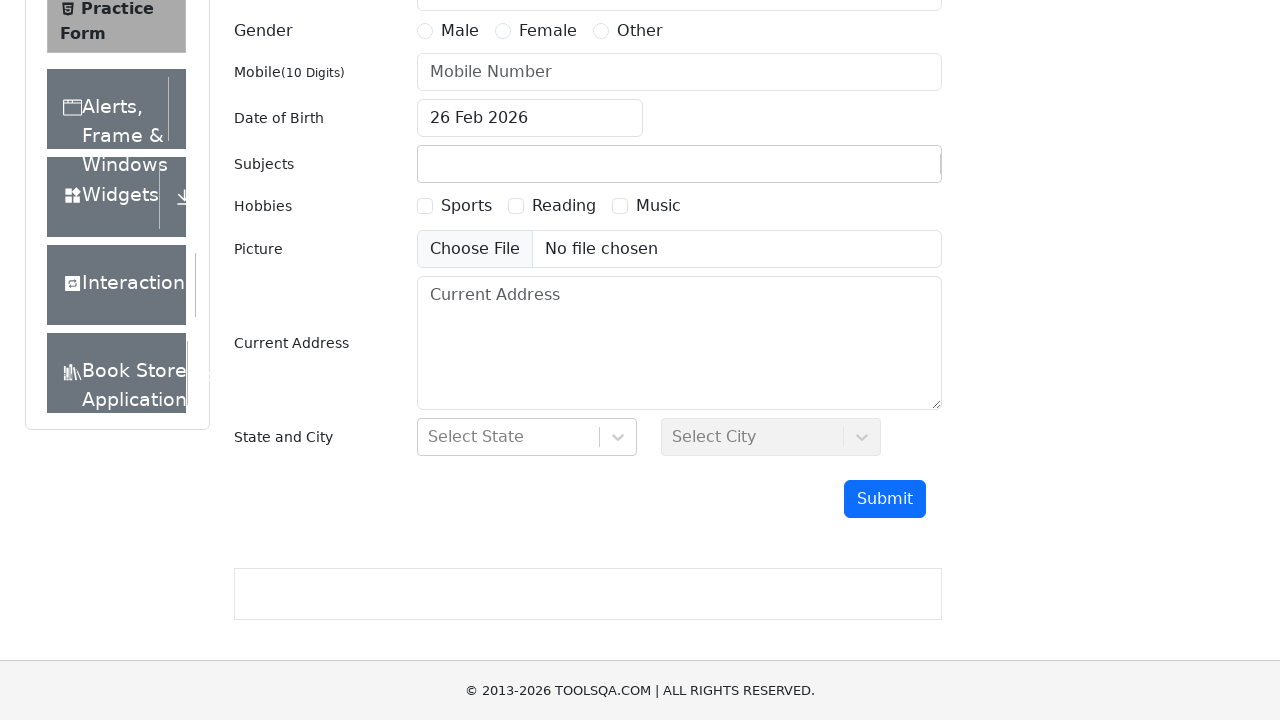